Tests clicking a button with a dynamic ID on a UI testing playground. The test clicks the blue button multiple times to verify interaction with dynamically generated element IDs.

Starting URL: http://uitestingplayground.com/dynamicid

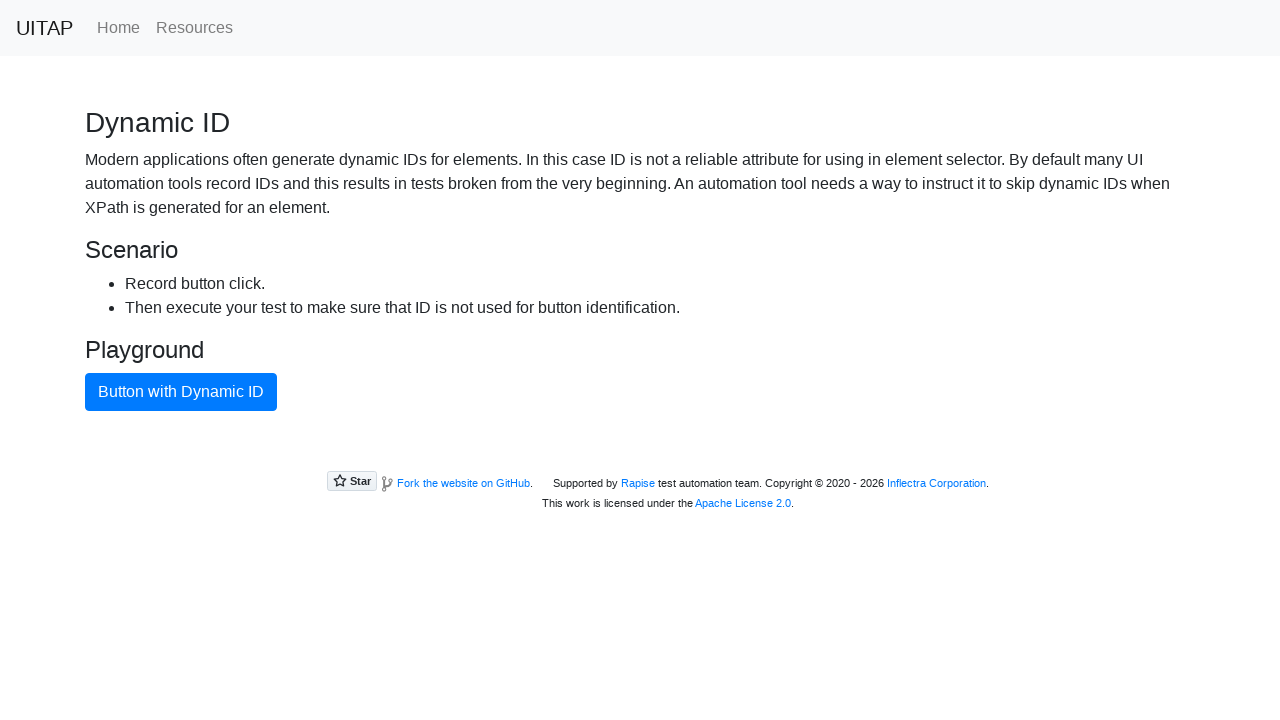

Clicked the blue button (first click) at (181, 392) on .btn.btn-primary
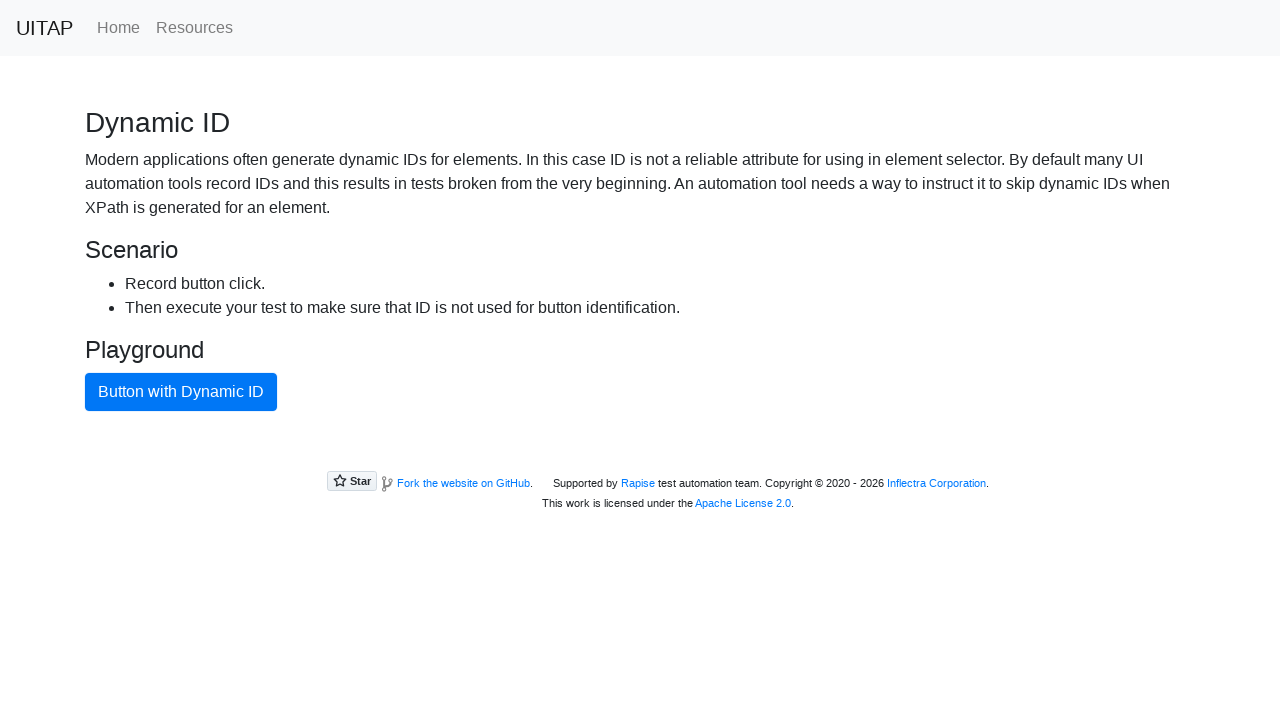

Clicked the blue button (iteration 1) at (181, 392) on .btn.btn-primary
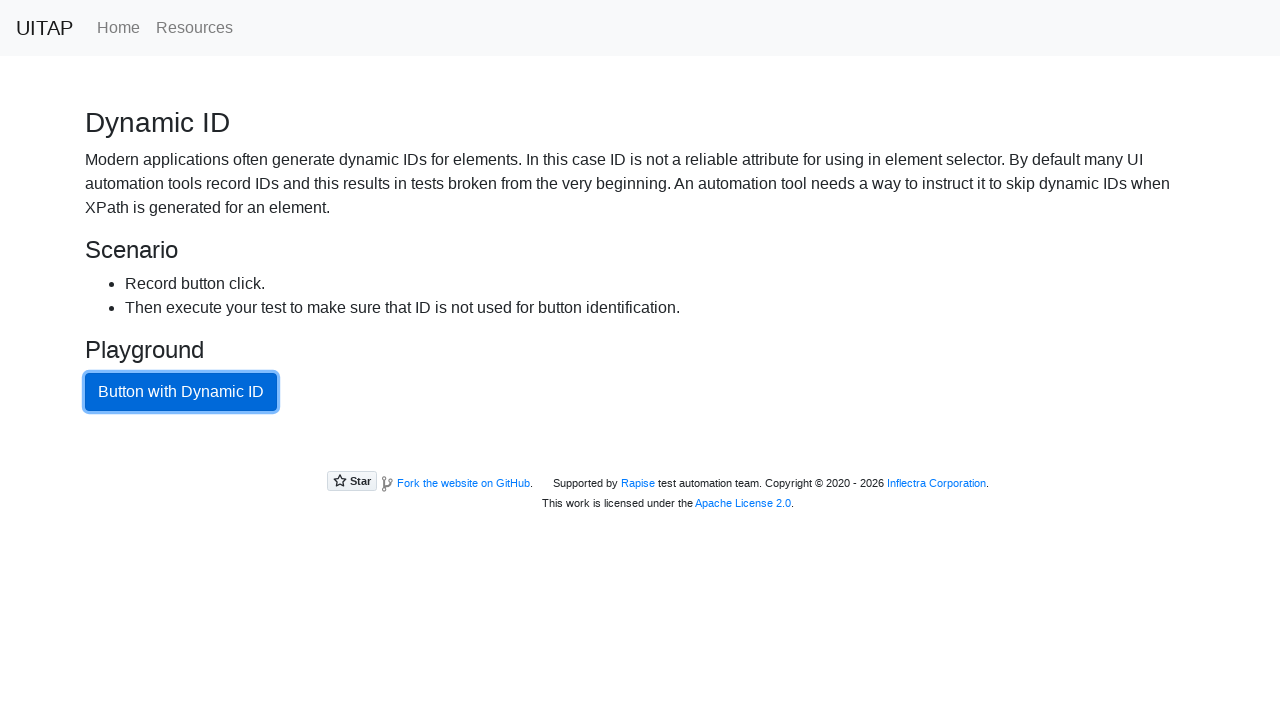

Clicked the blue button (iteration 2) at (181, 392) on .btn.btn-primary
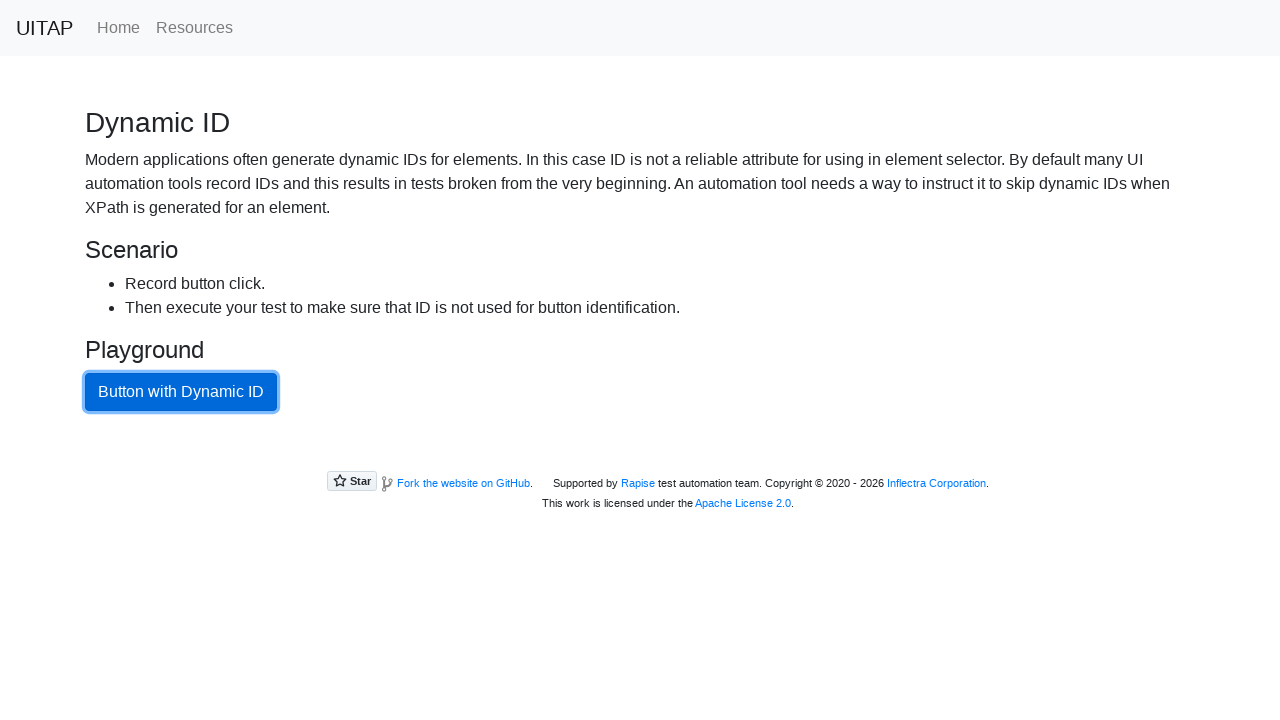

Clicked the blue button (iteration 3) at (181, 392) on .btn.btn-primary
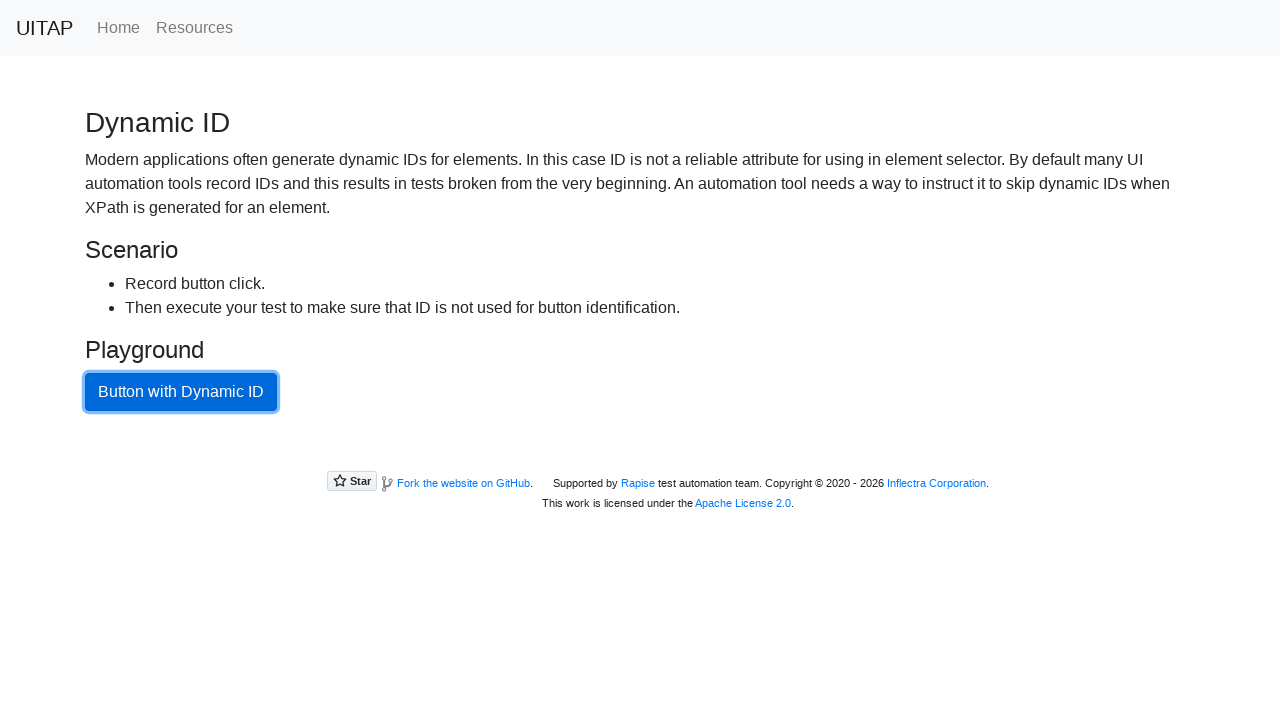

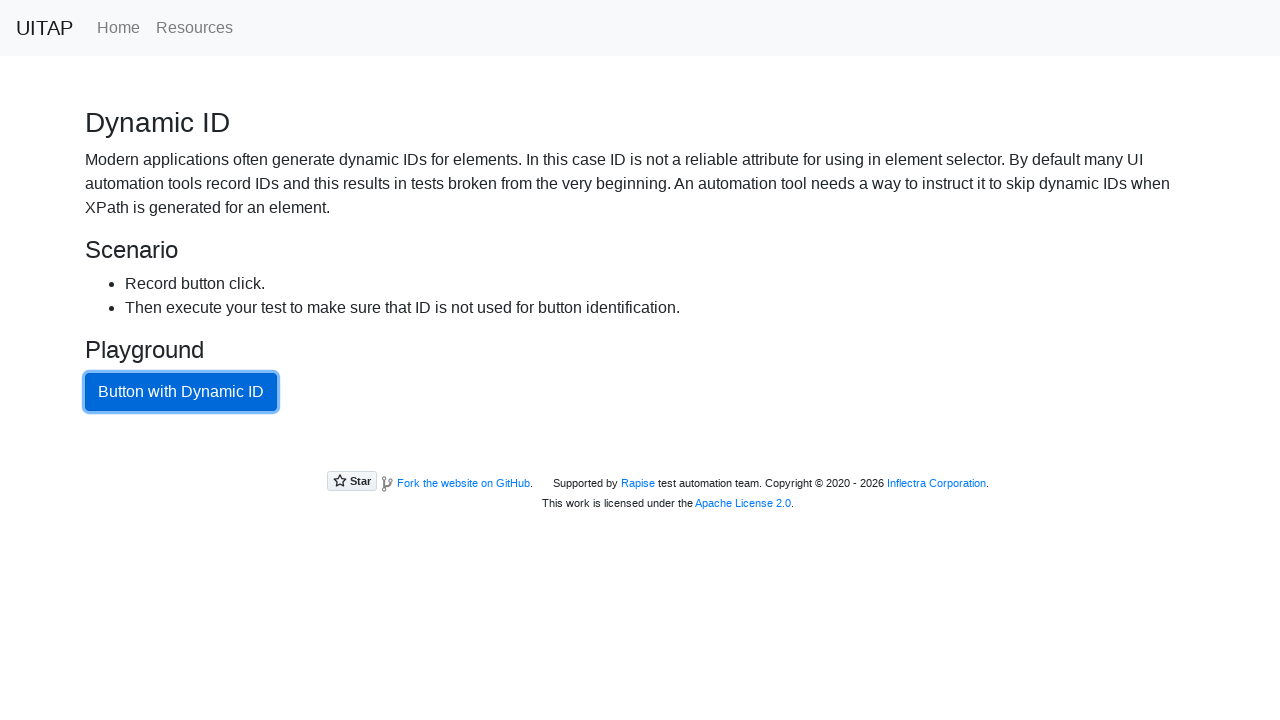